Tests dynamic loading by clicking start button and verifying "Hello World!" text appears with excessive wait time

Starting URL: http://the-internet.herokuapp.com/dynamic_loading/2

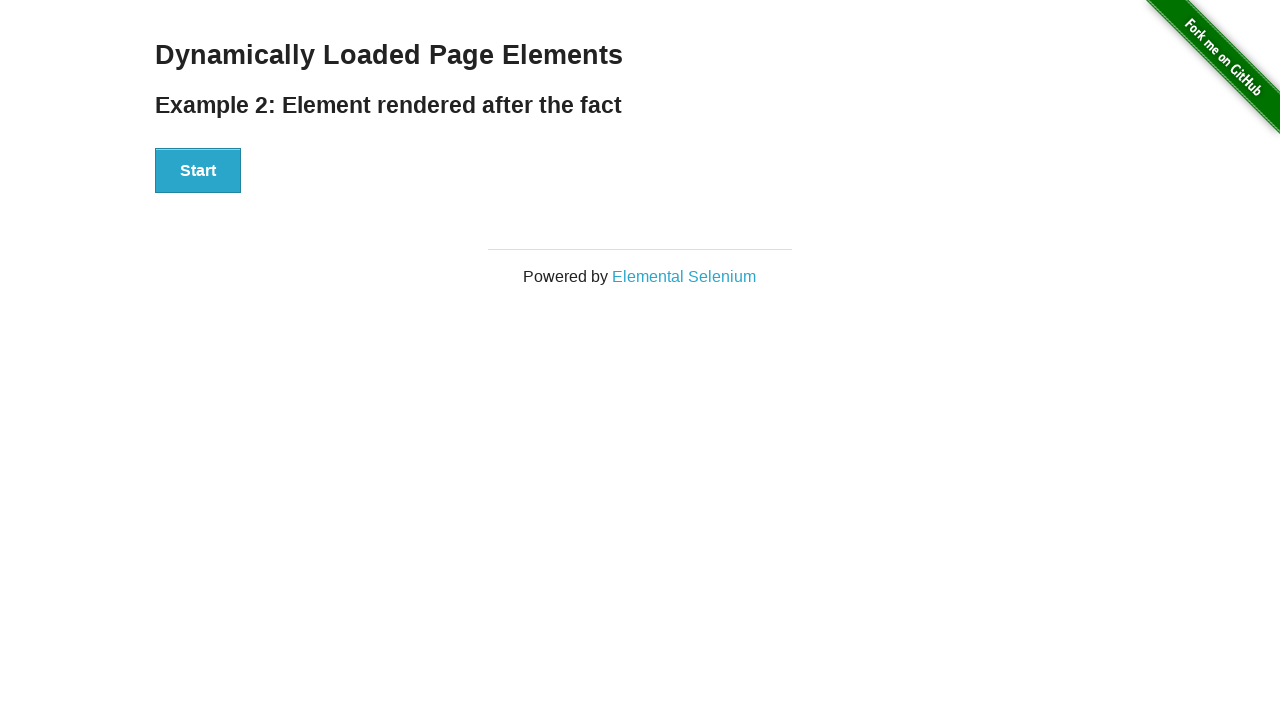

Clicked start button to trigger dynamic loading at (198, 171) on #start>button
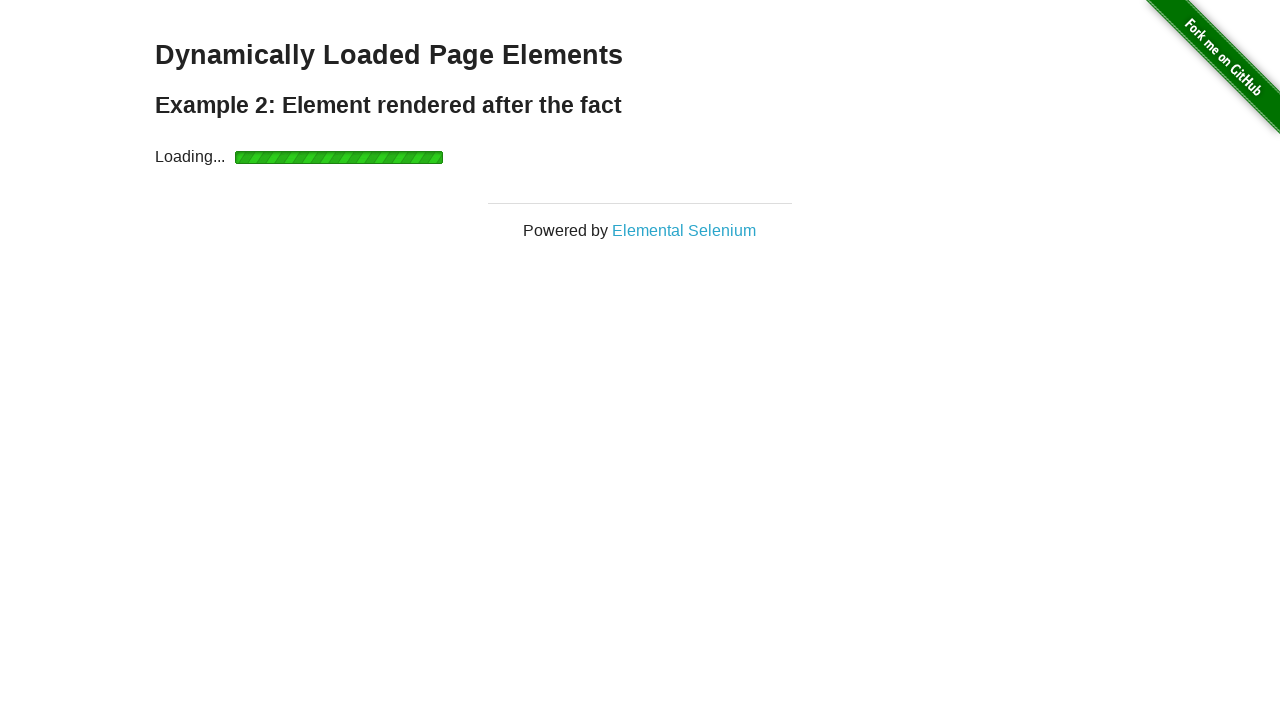

Waited 10 seconds for element to load (excessive wait time)
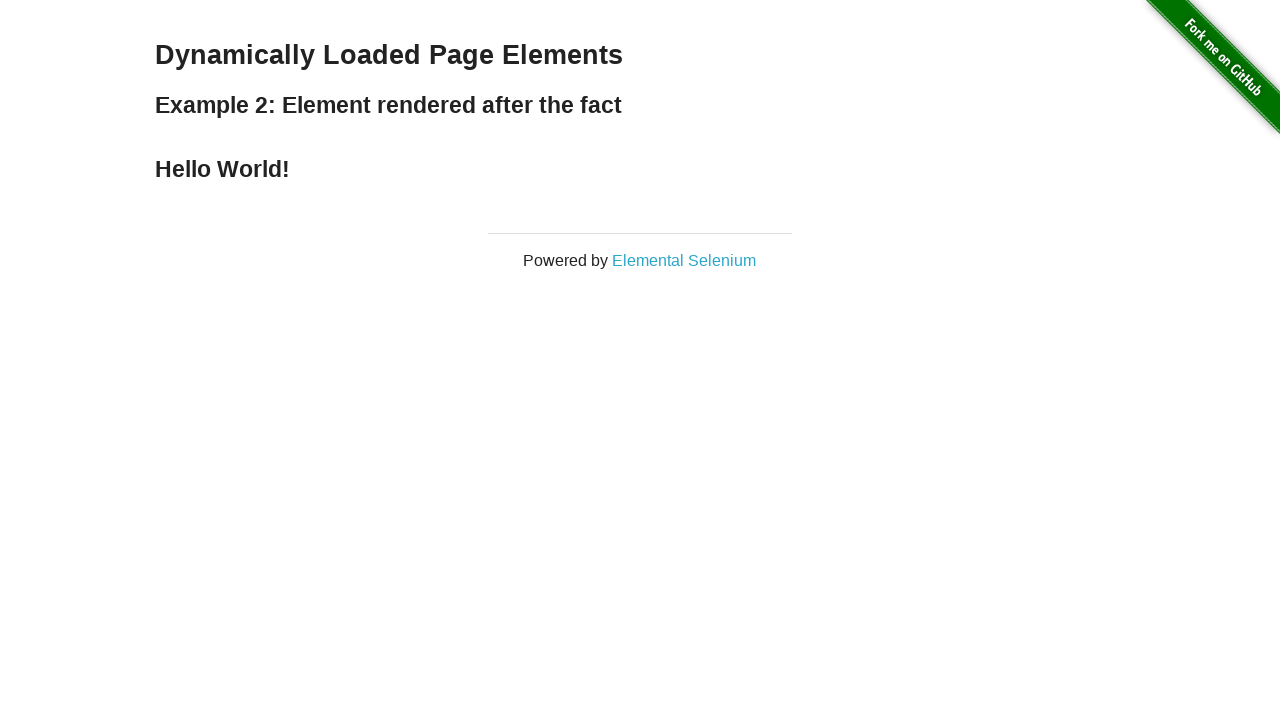

Verified 'Hello World!' text is visible
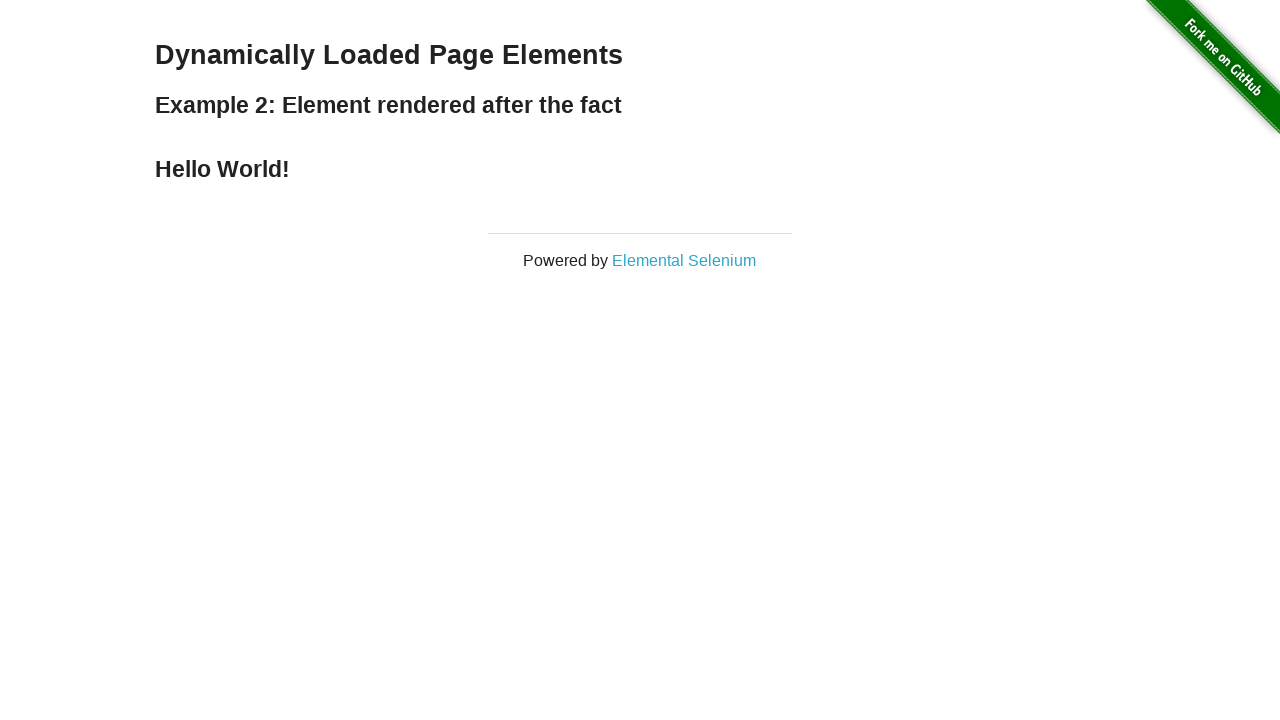

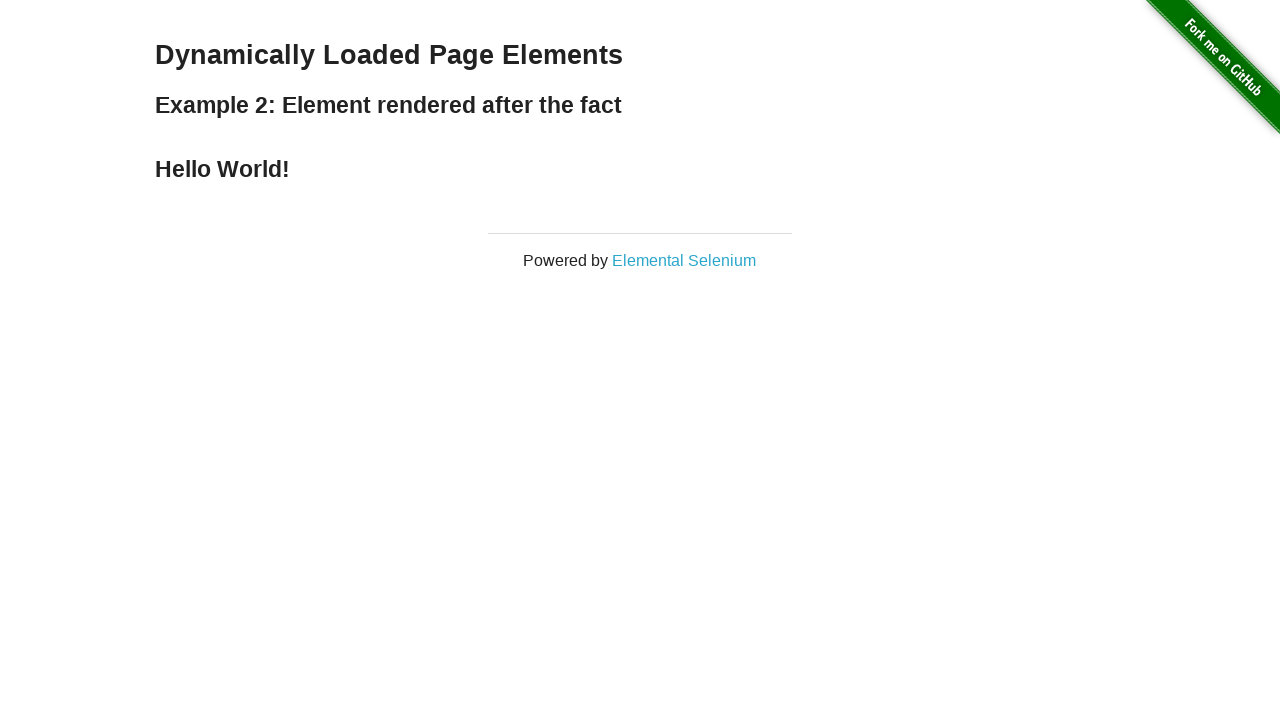